Tests scroll into view functionality by scrolling the Inputs link into view

Starting URL: https://practice.cydeo.com/

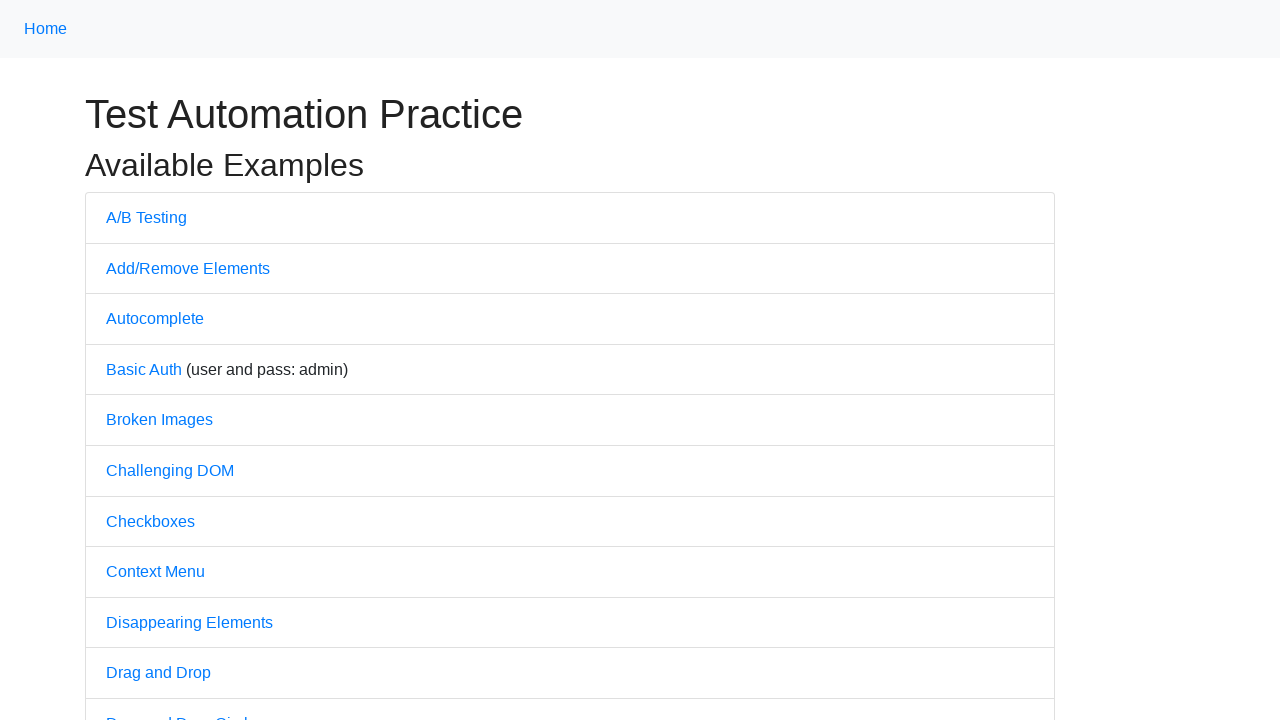

Located the Inputs link
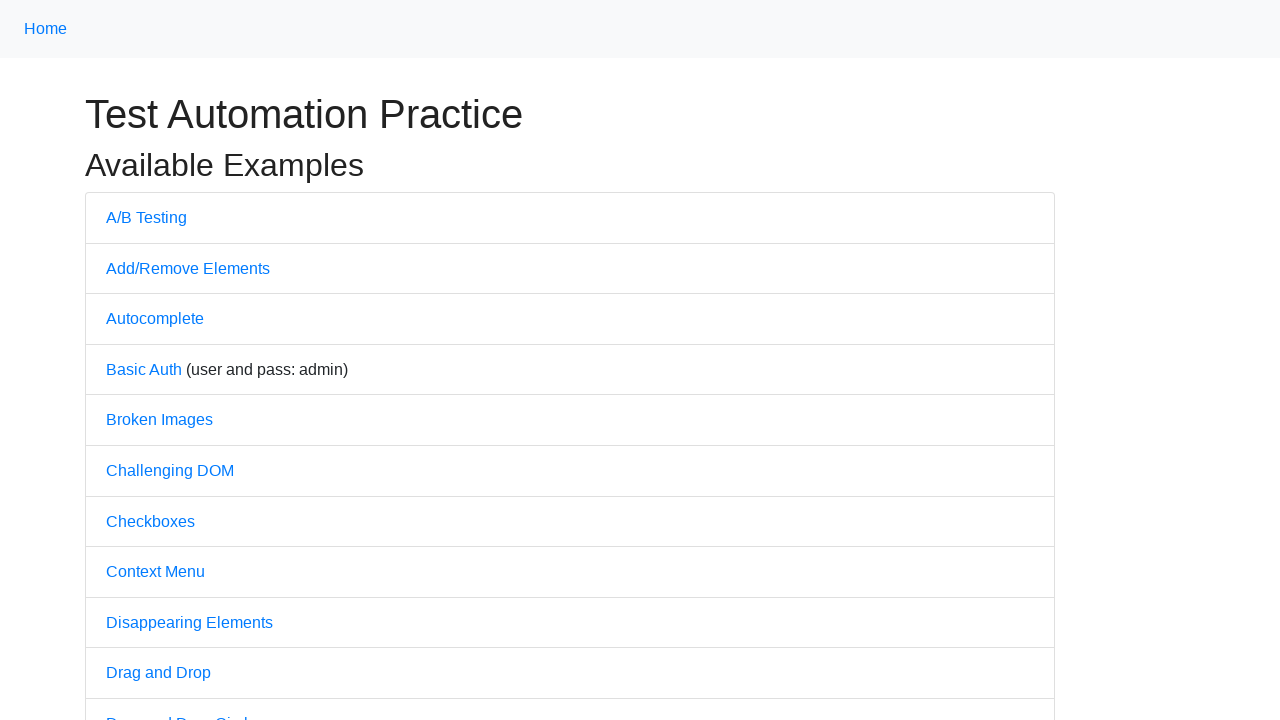

Scrolled the Inputs link into view
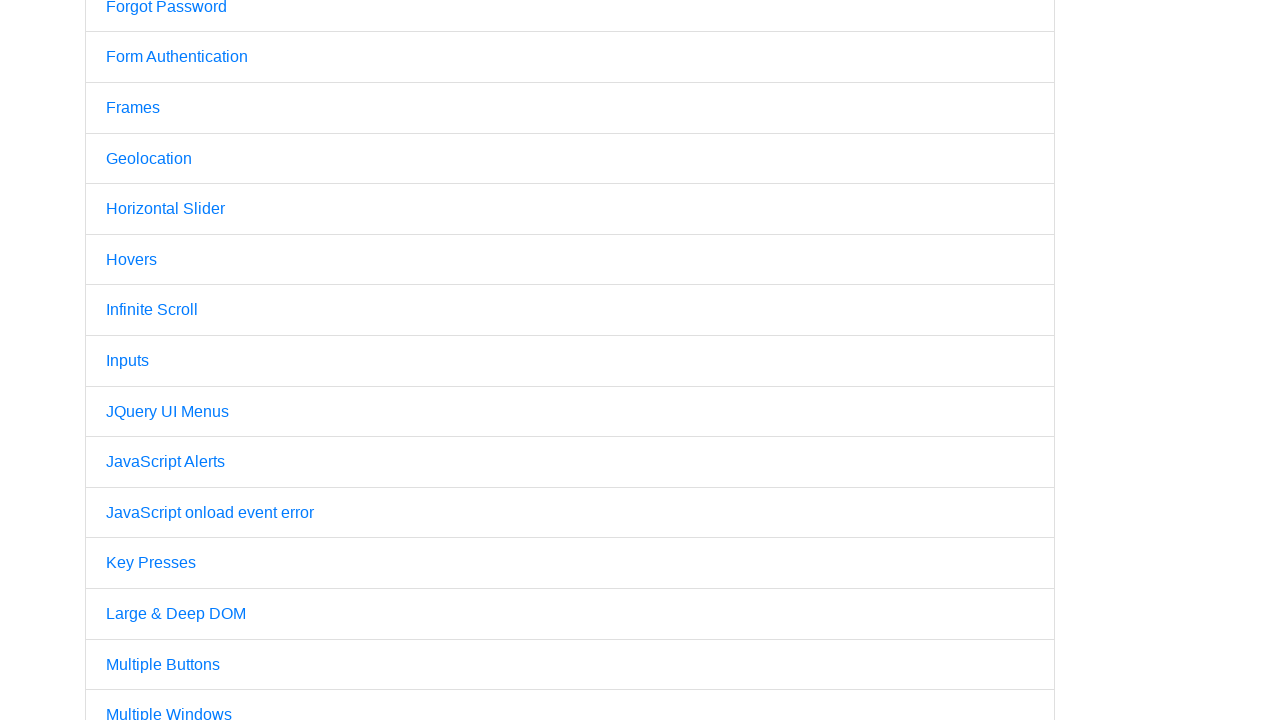

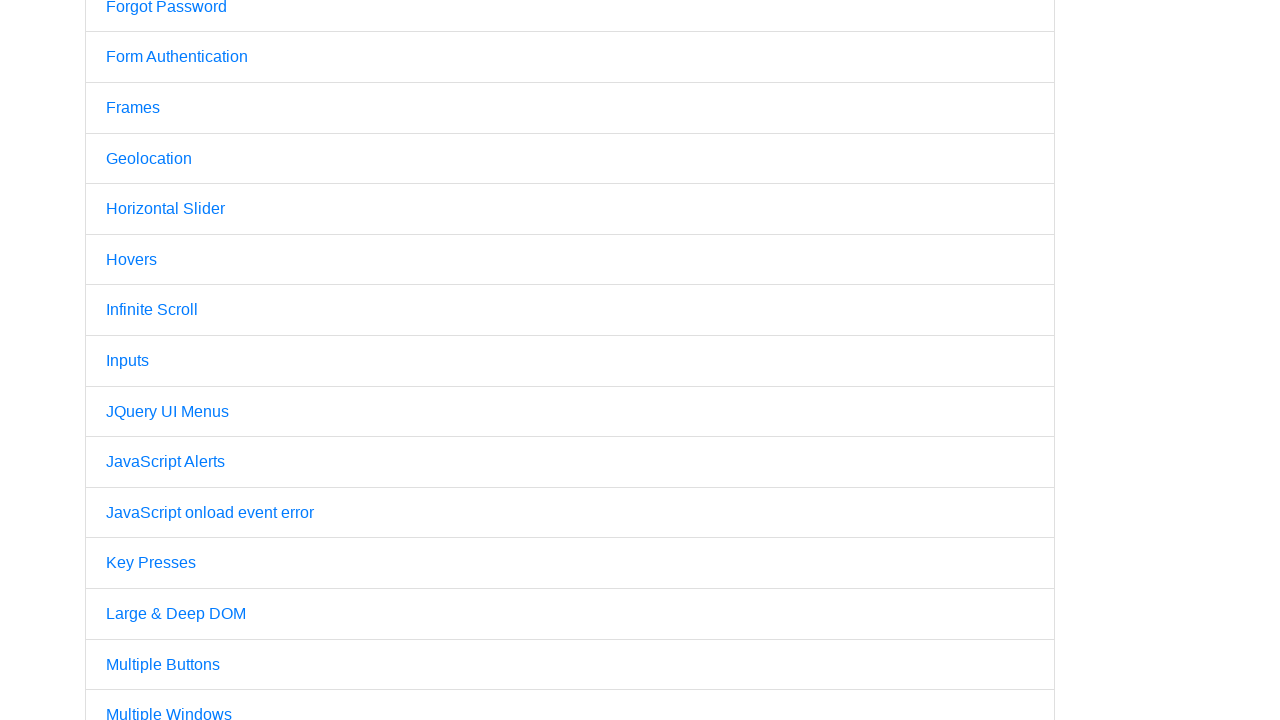